Performs a click-and-hold, move, and release sequence to drag an element

Starting URL: https://crossbrowsertesting.github.io/drag-and-drop

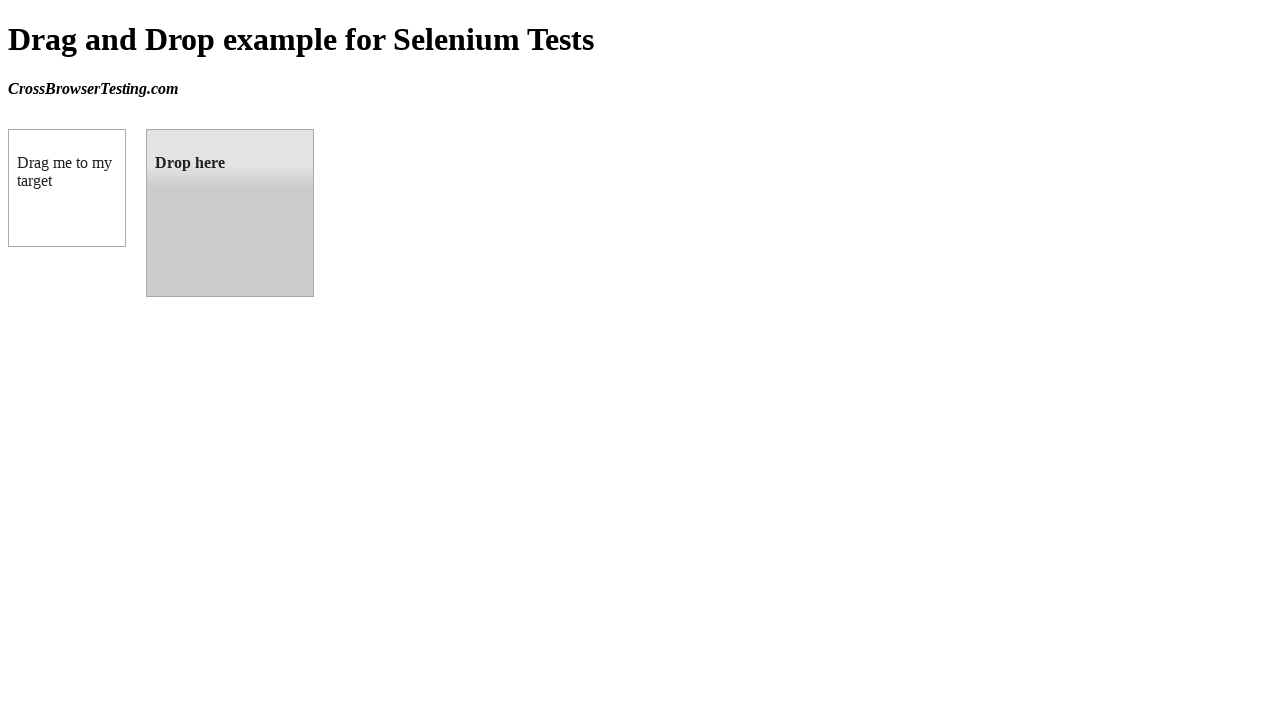

Located draggable source element (box A)
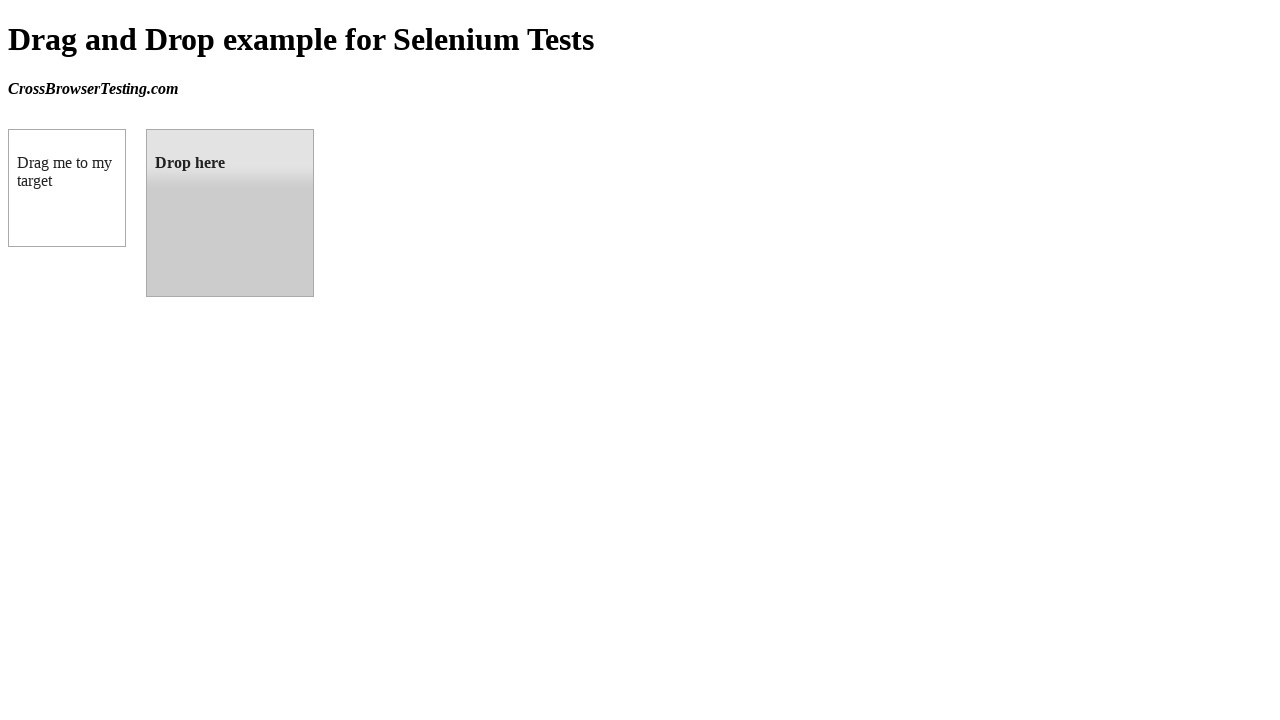

Retrieved bounding box of source element
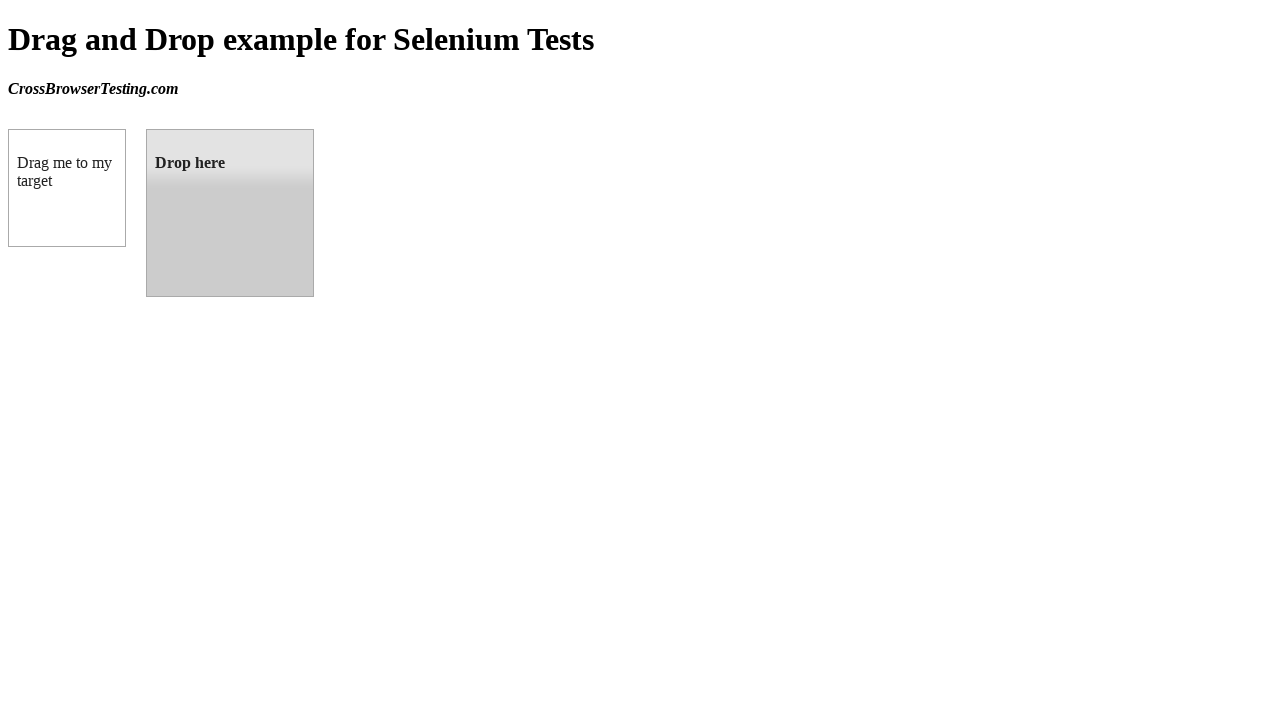

Located droppable target element (box B)
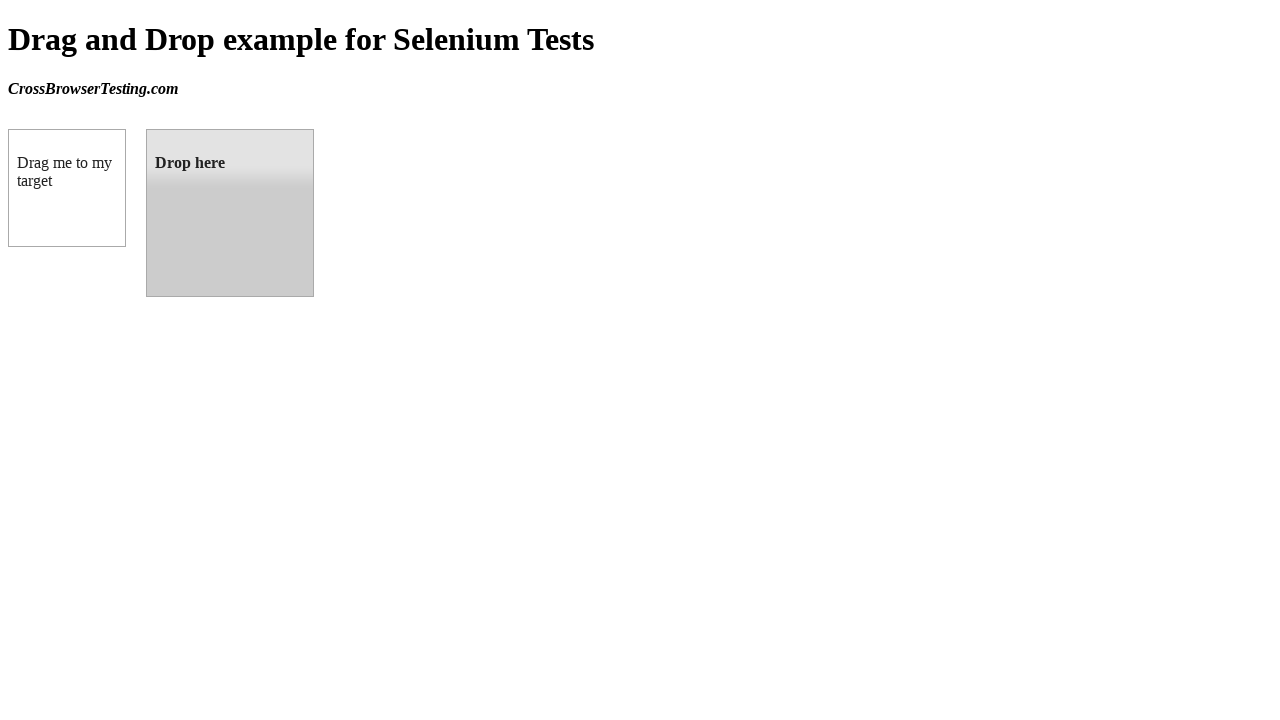

Retrieved bounding box of target element
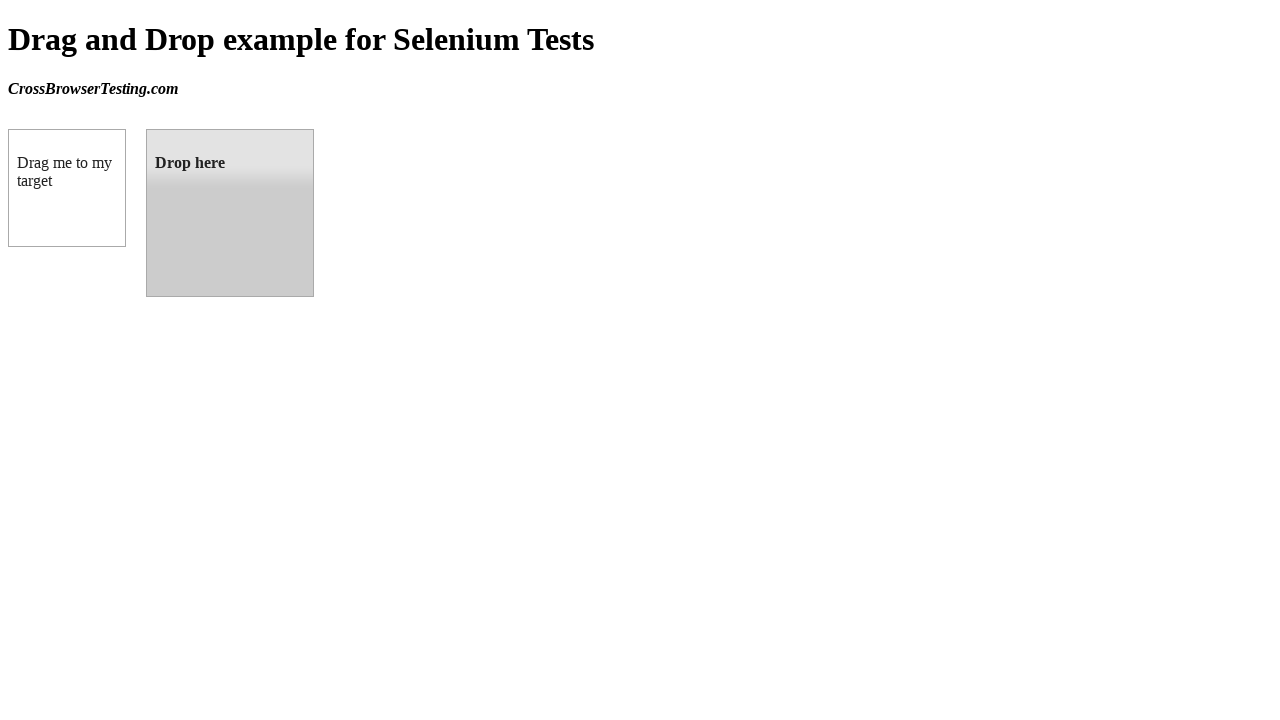

Moved mouse to center of source element at (67, 188)
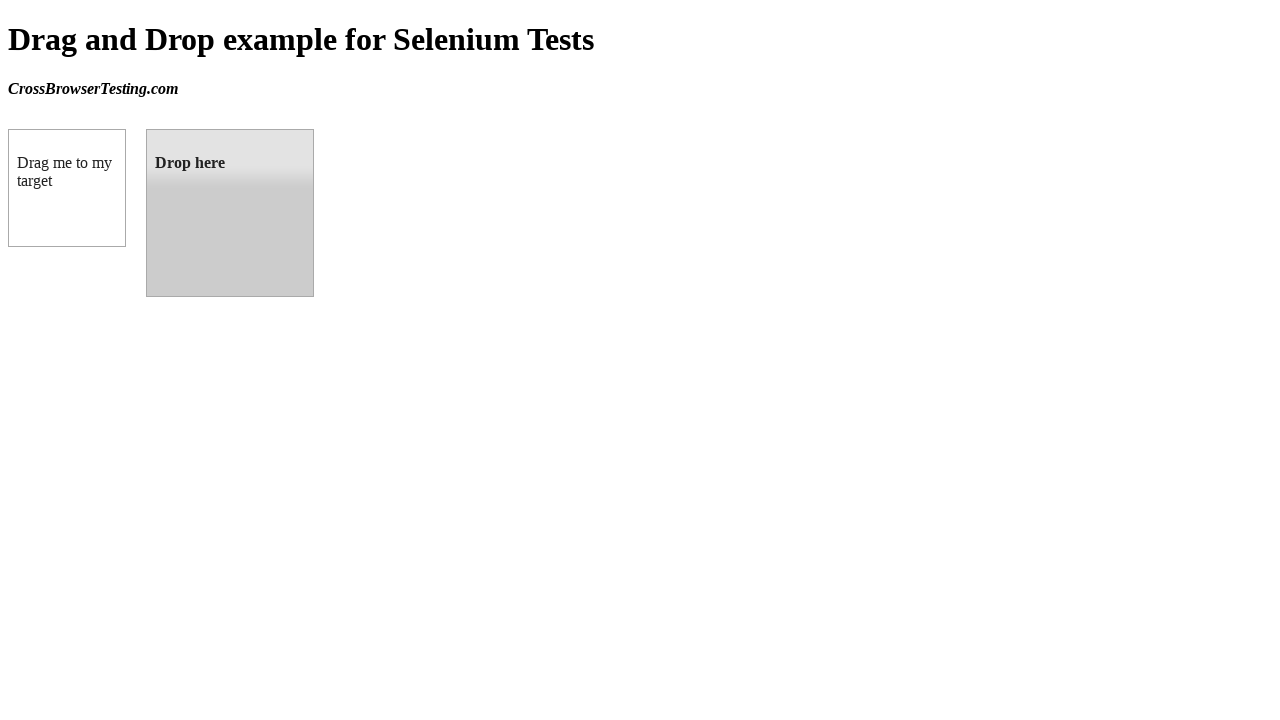

Pressed mouse button down (initiated drag) at (67, 188)
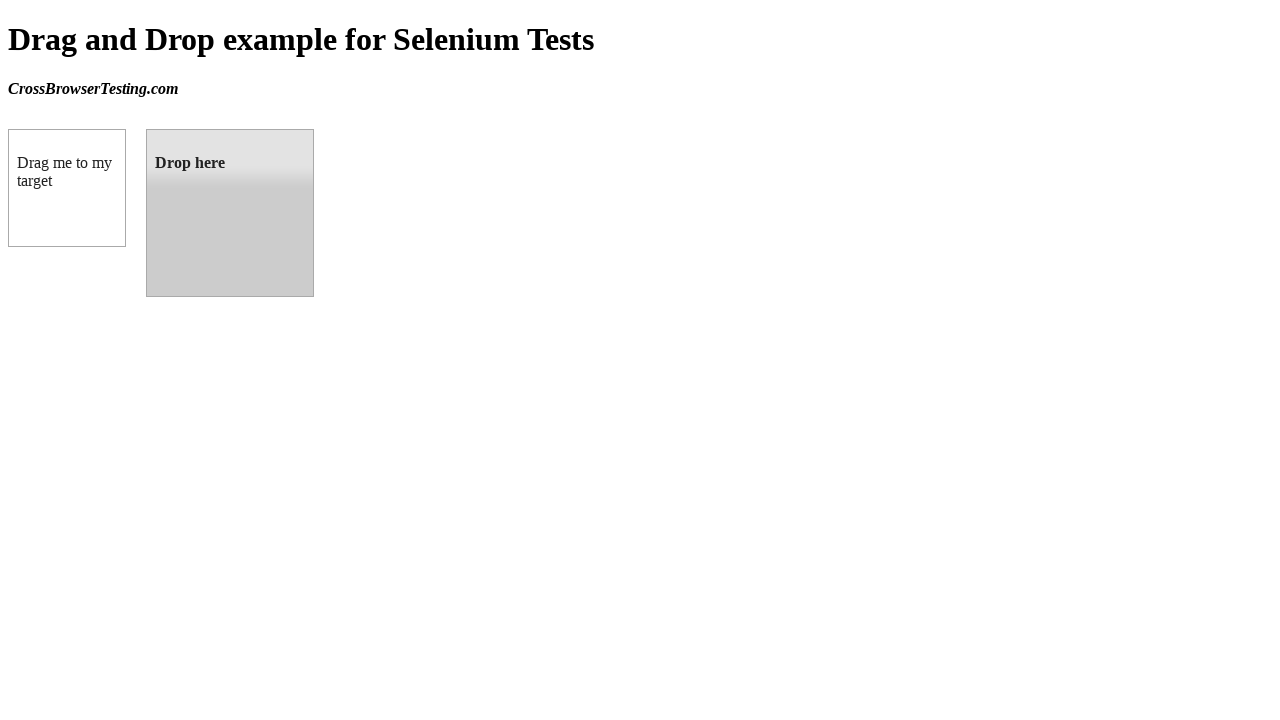

Dragged mouse to center of target element at (230, 213)
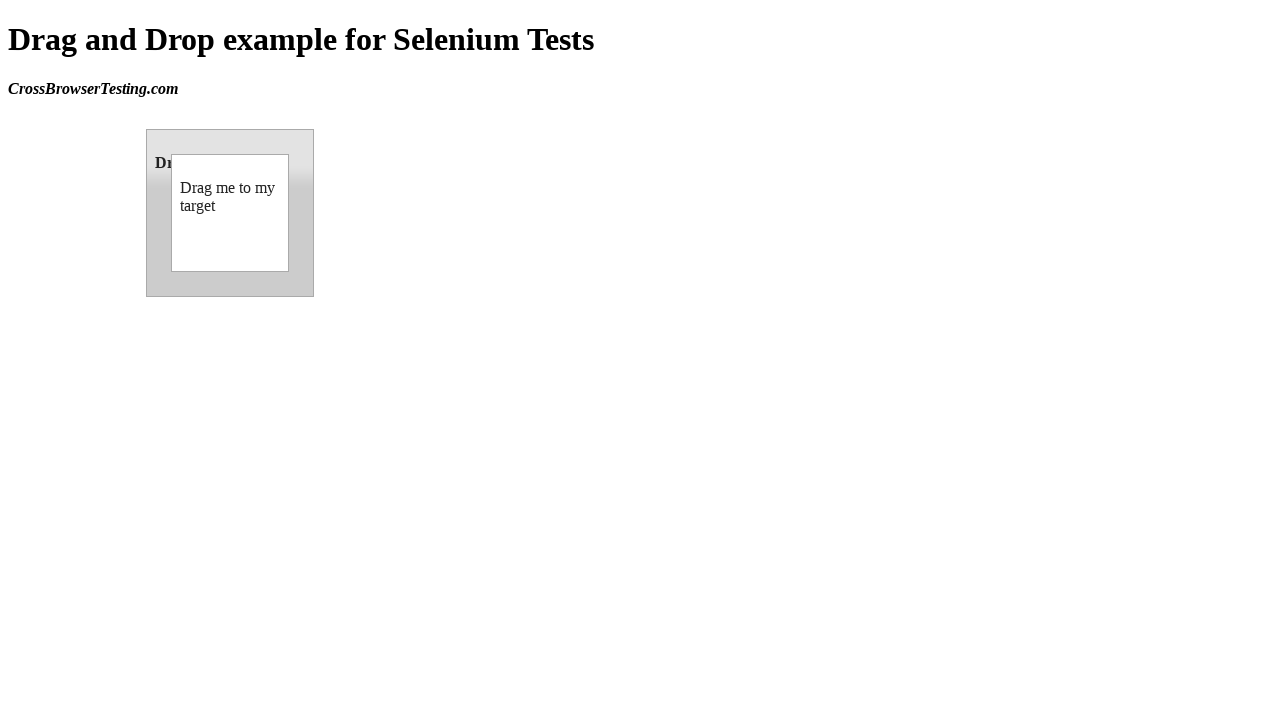

Released mouse button to complete drag-and-drop at (230, 213)
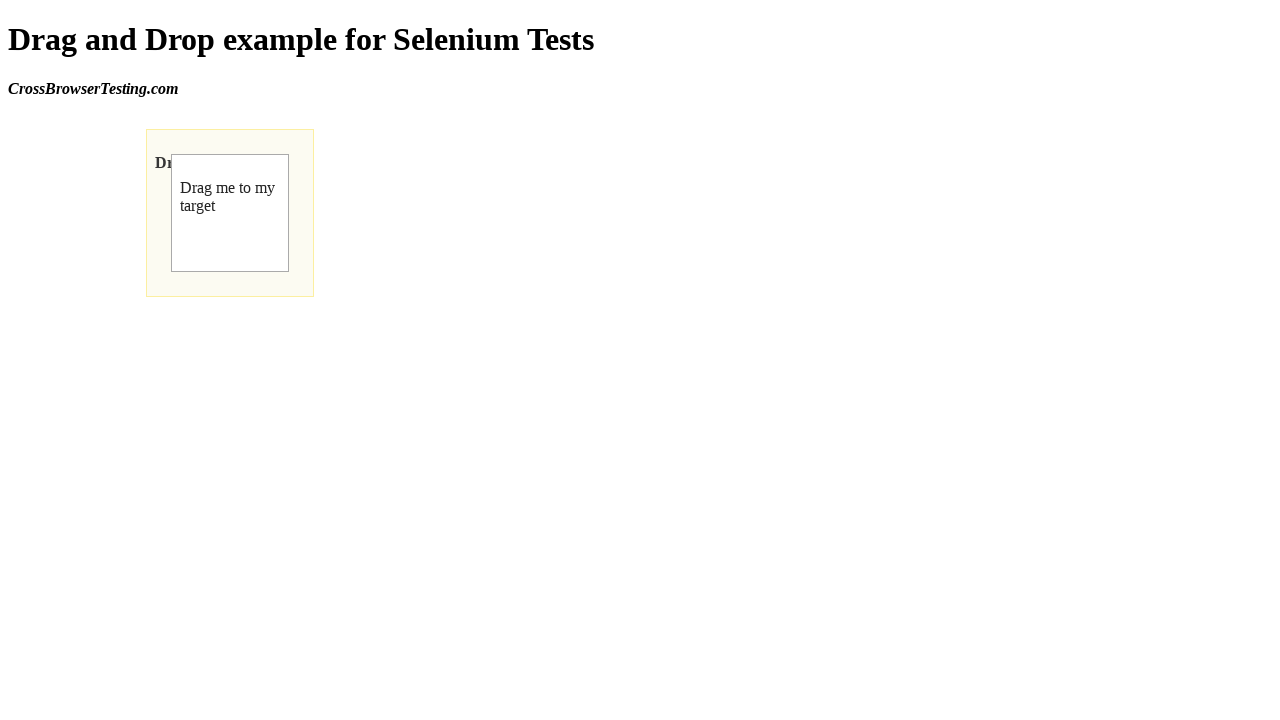

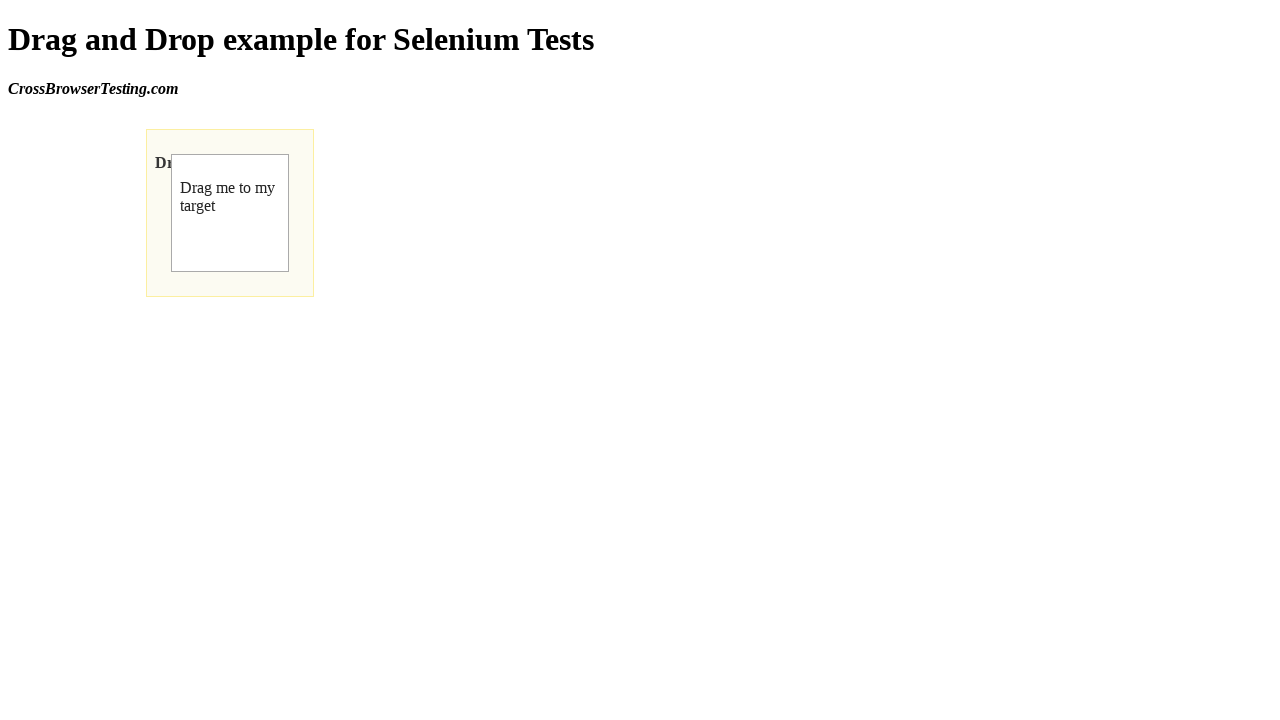